Adds multiple people to localStorage and verifies they appear in order after page refresh

Starting URL: https://tc-1-final-parte1.vercel.app/tabelaCadastro.html

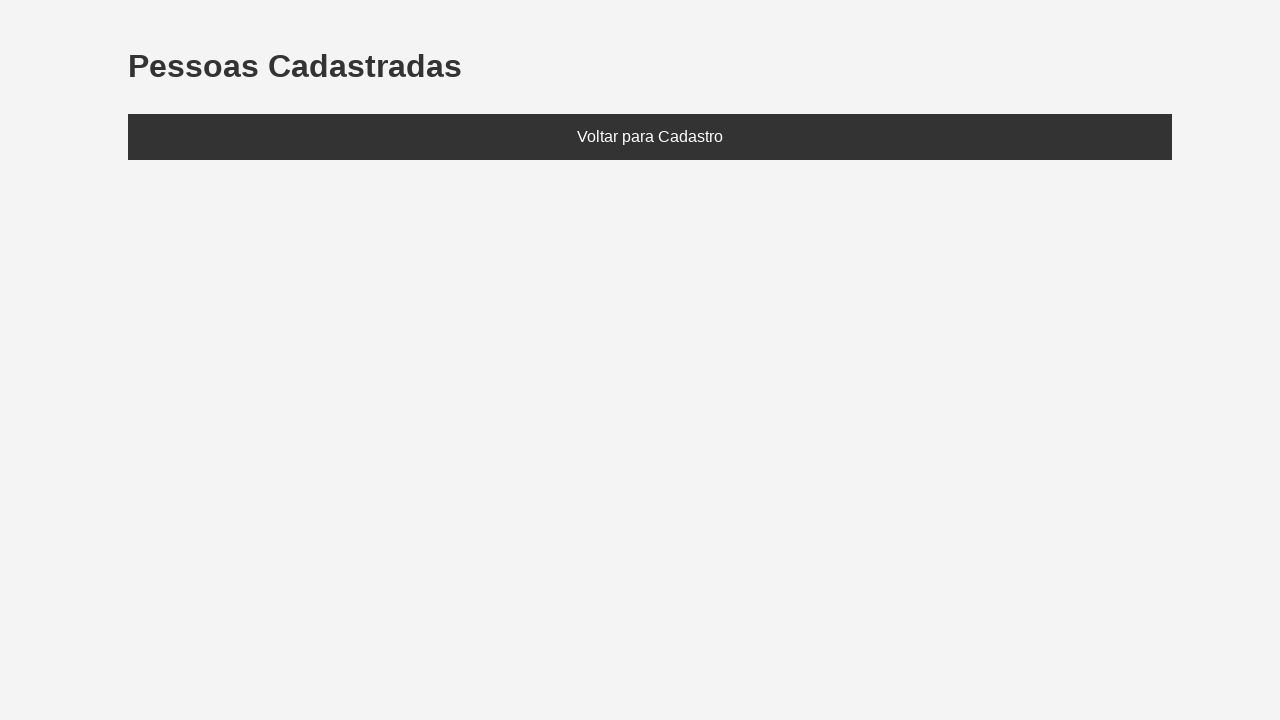

Set localStorage with three people: Ana (20), Bruno (25), Clara (30)
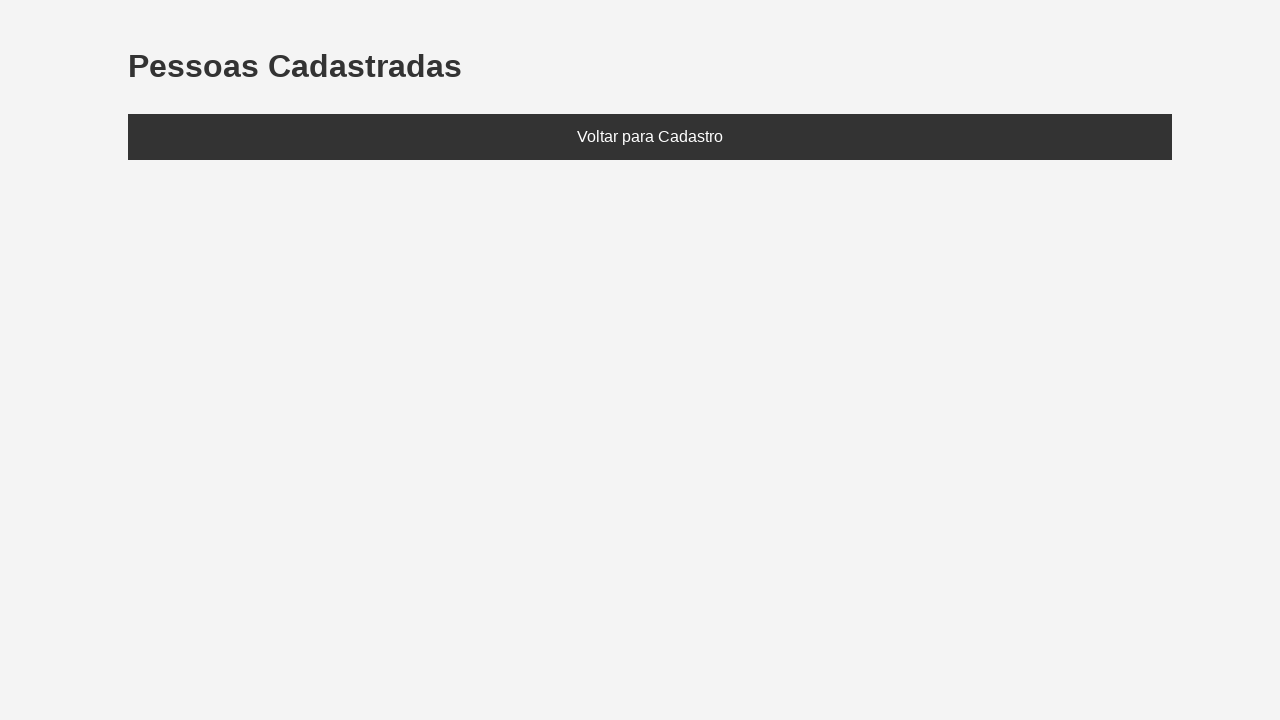

Reloaded page to load data from localStorage
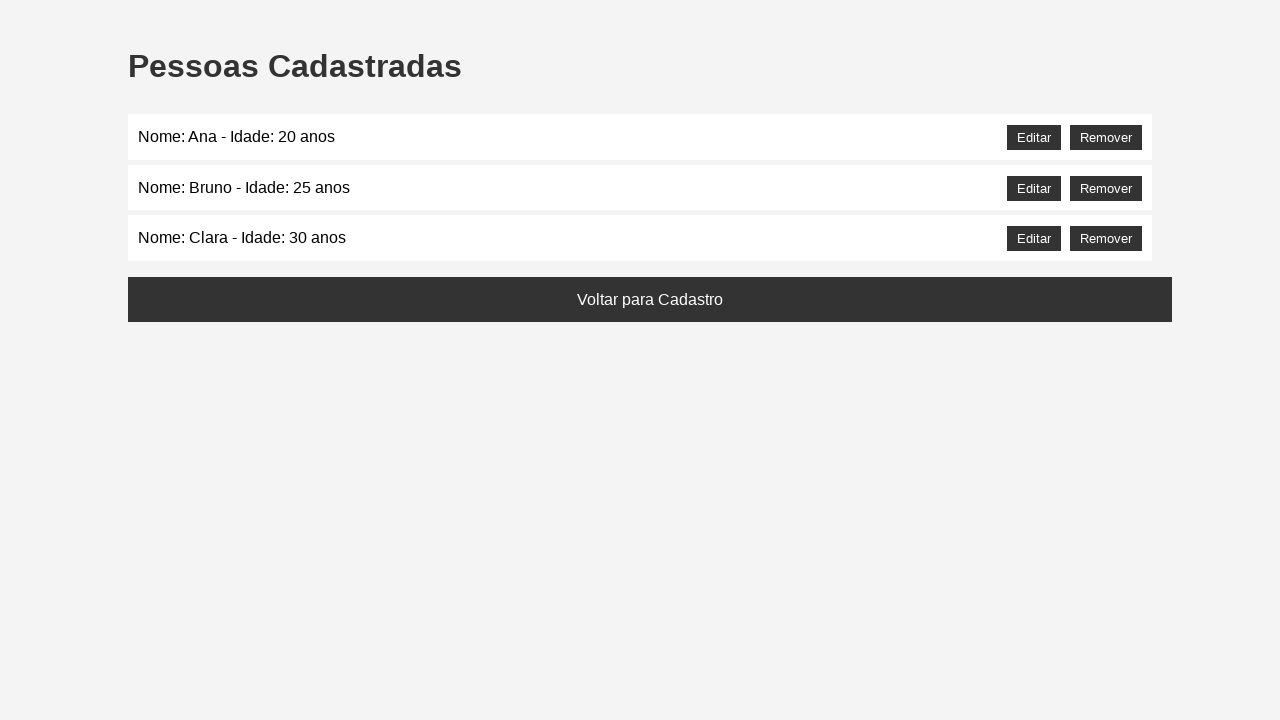

Ana appeared in the list
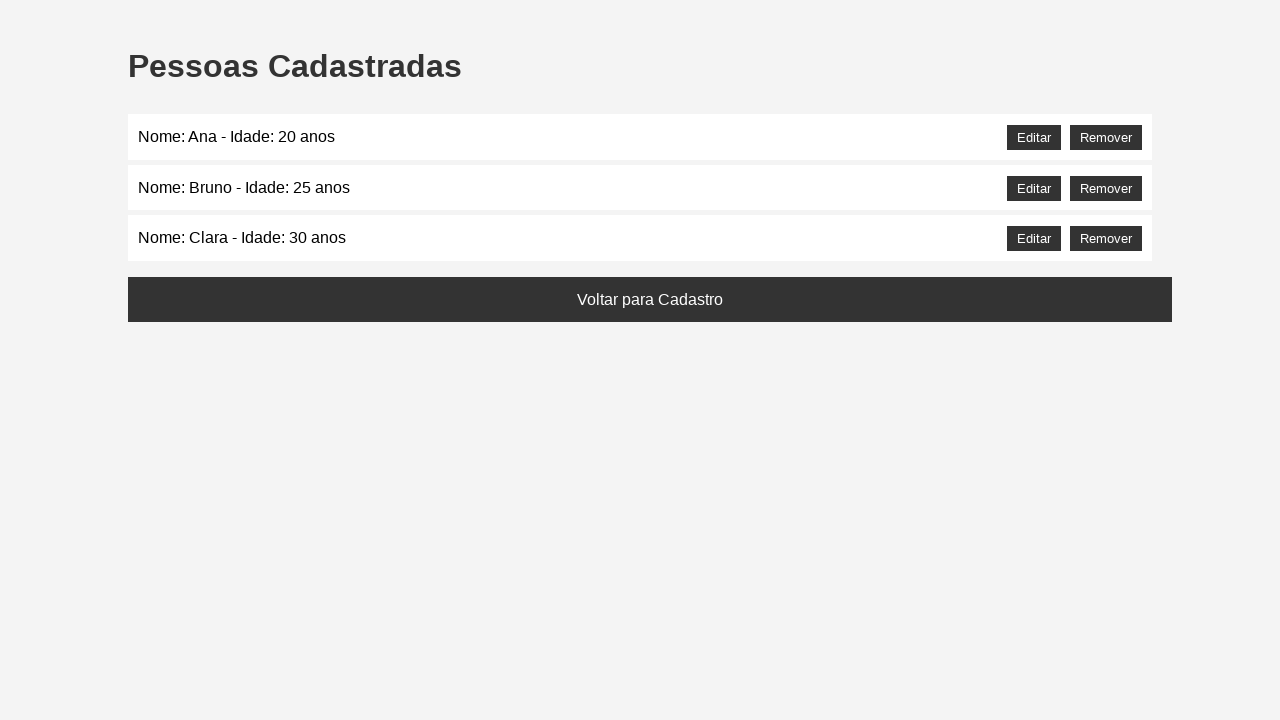

Bruno appeared in the list
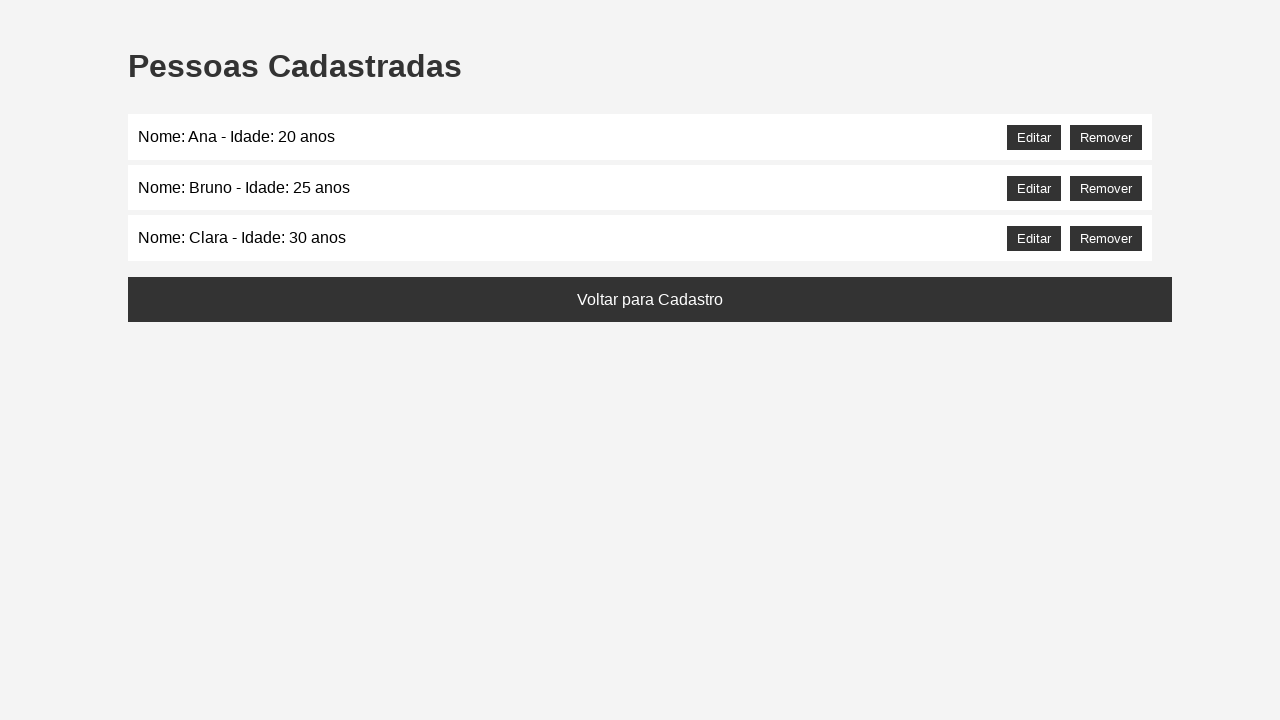

Clara appeared in the list
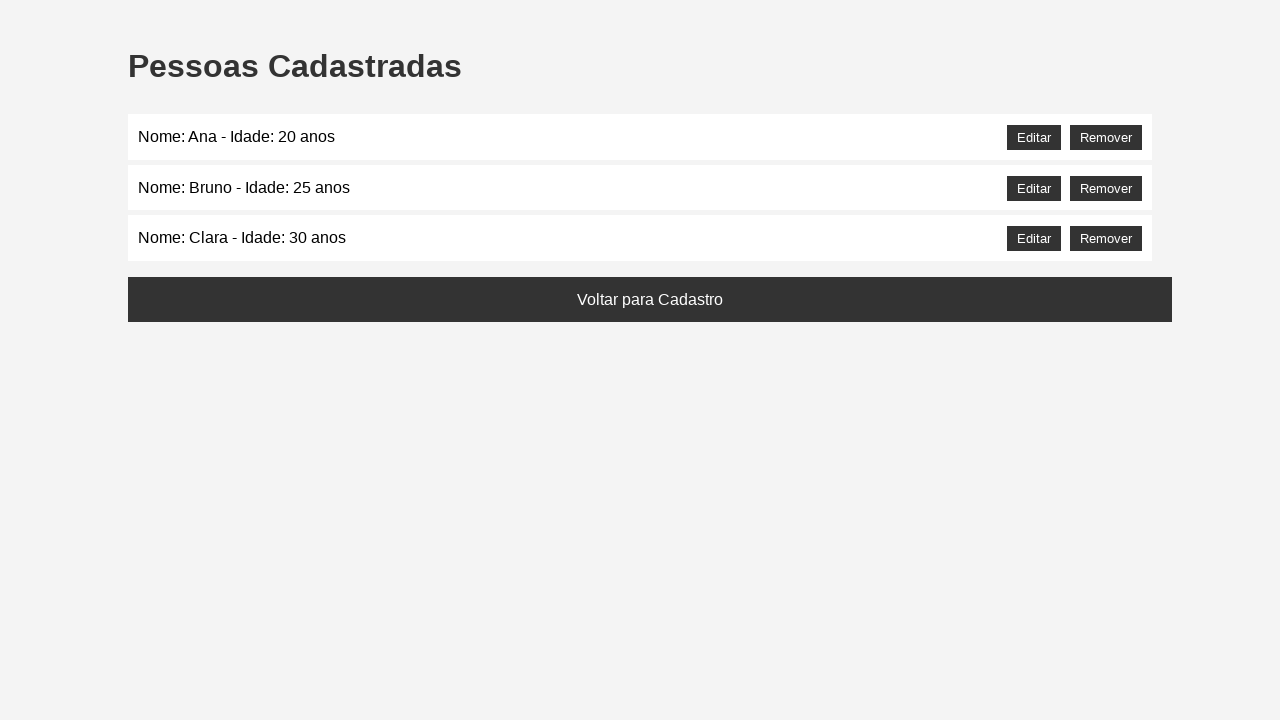

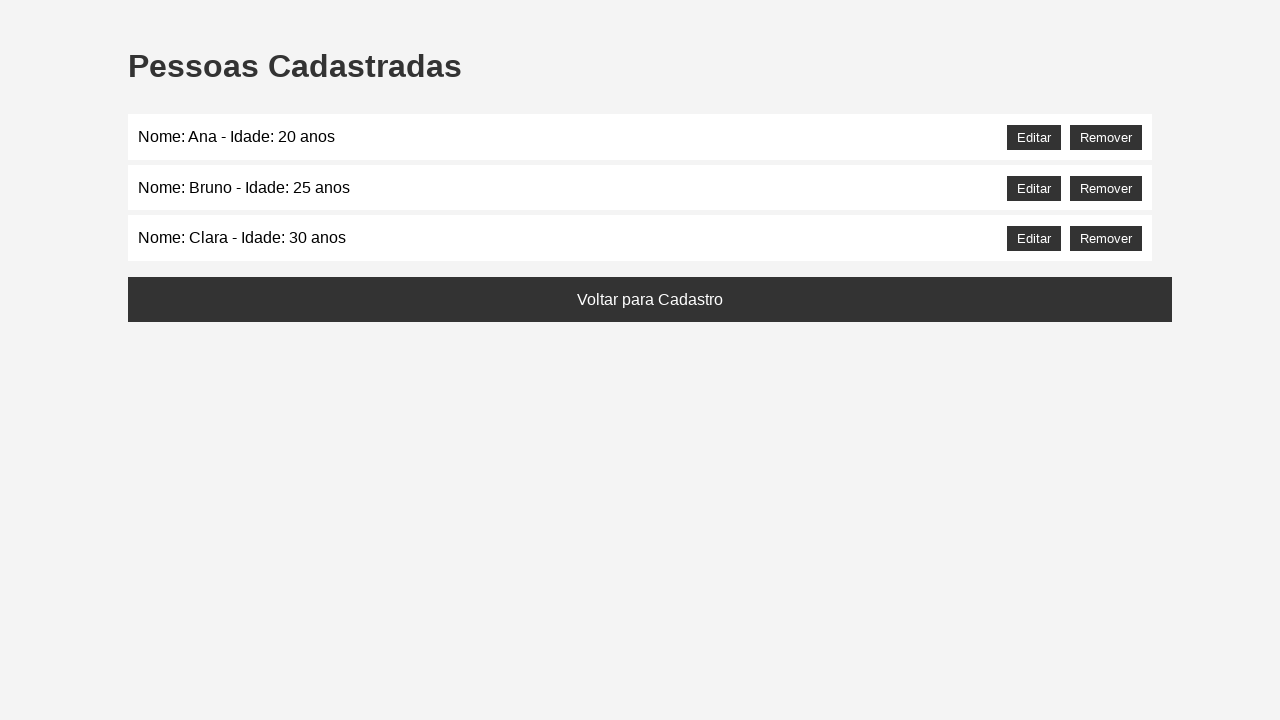